Solves a math problem by extracting a value from an image attribute, calculating the result, and submitting a form with checkbox and radio button selections

Starting URL: http://suninjuly.github.io/get_attribute.html

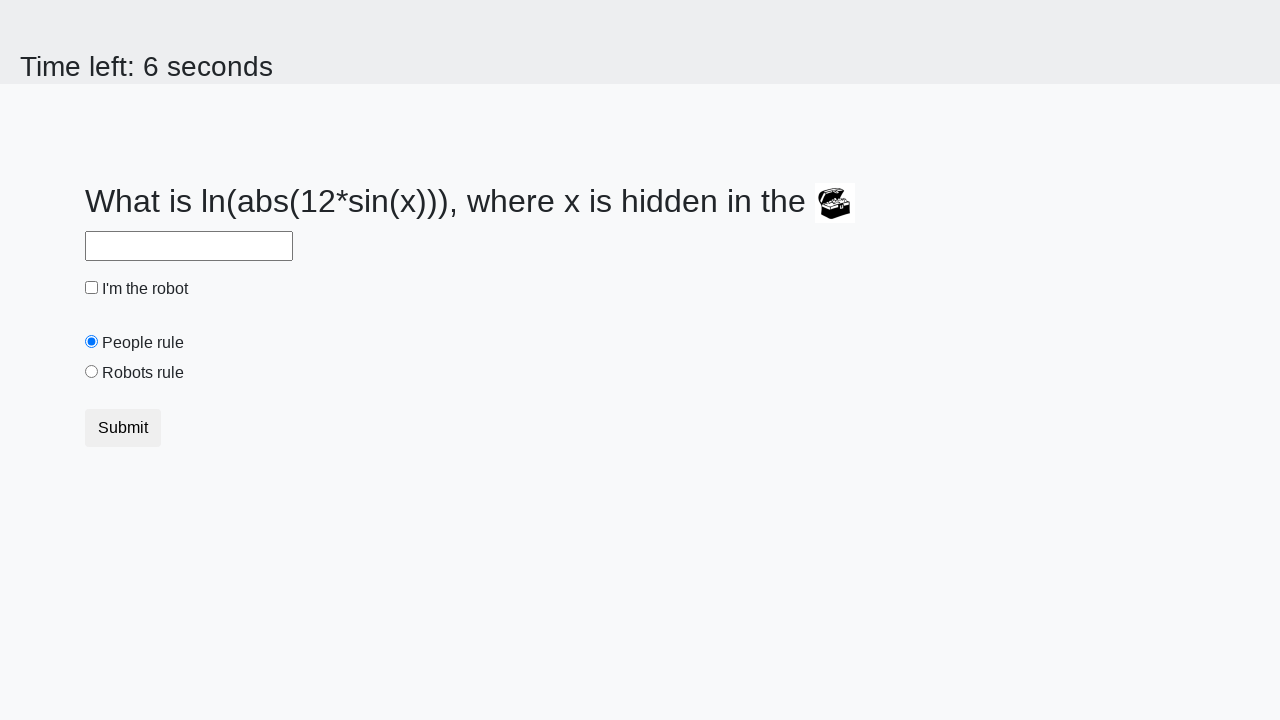

Extracted valuex attribute from treasure image element
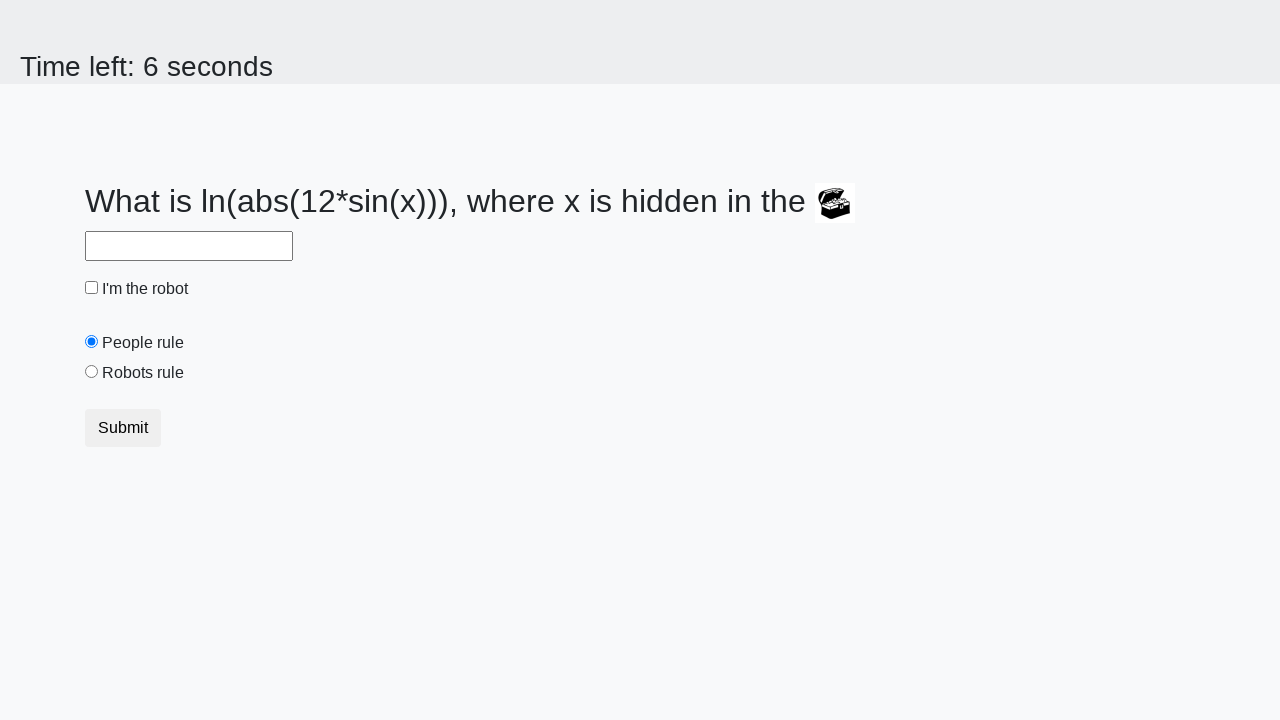

Calculated result using math formula: y = 1.7079934104489918
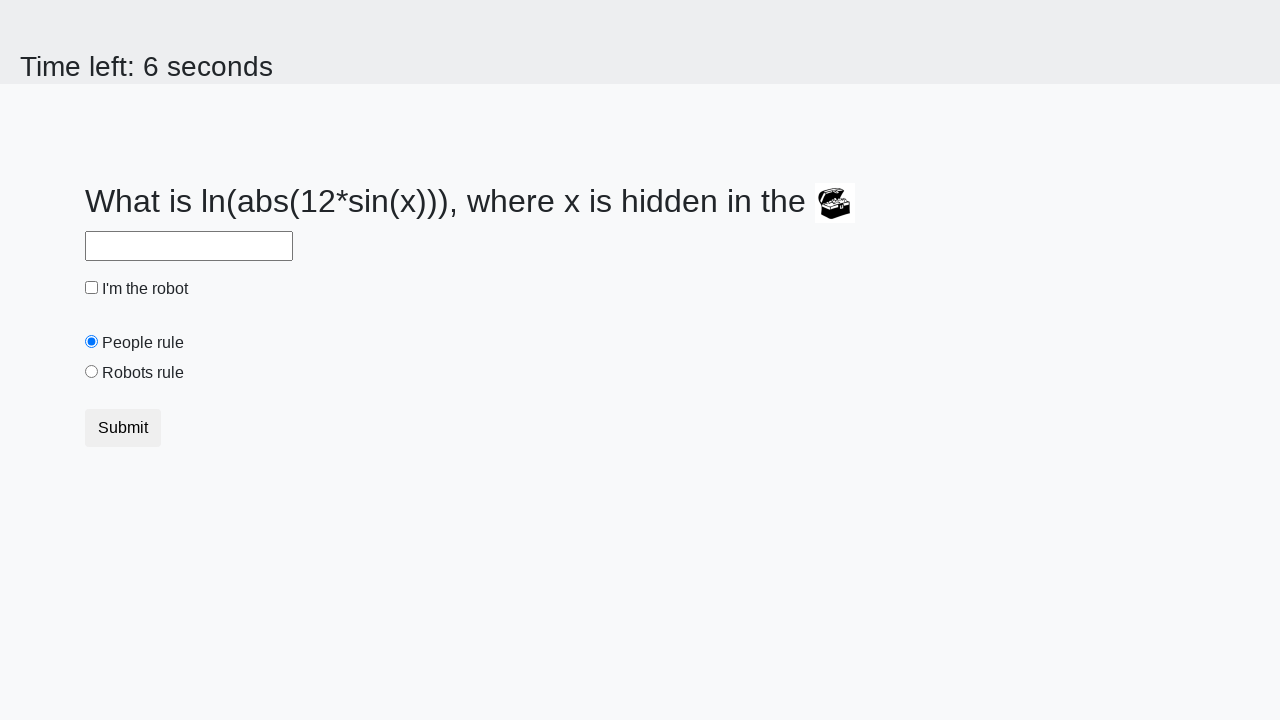

Filled answer field with calculated value on #answer
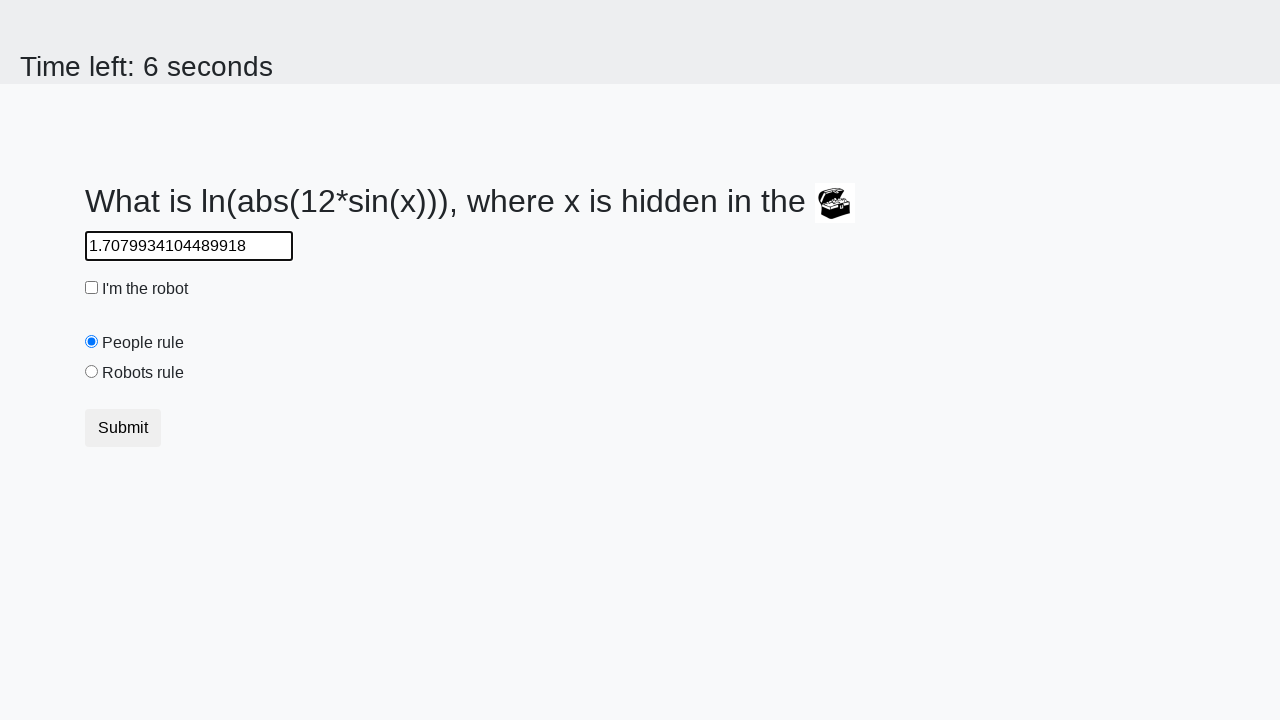

Clicked robot checkbox to enable it at (92, 288) on #robotCheckbox
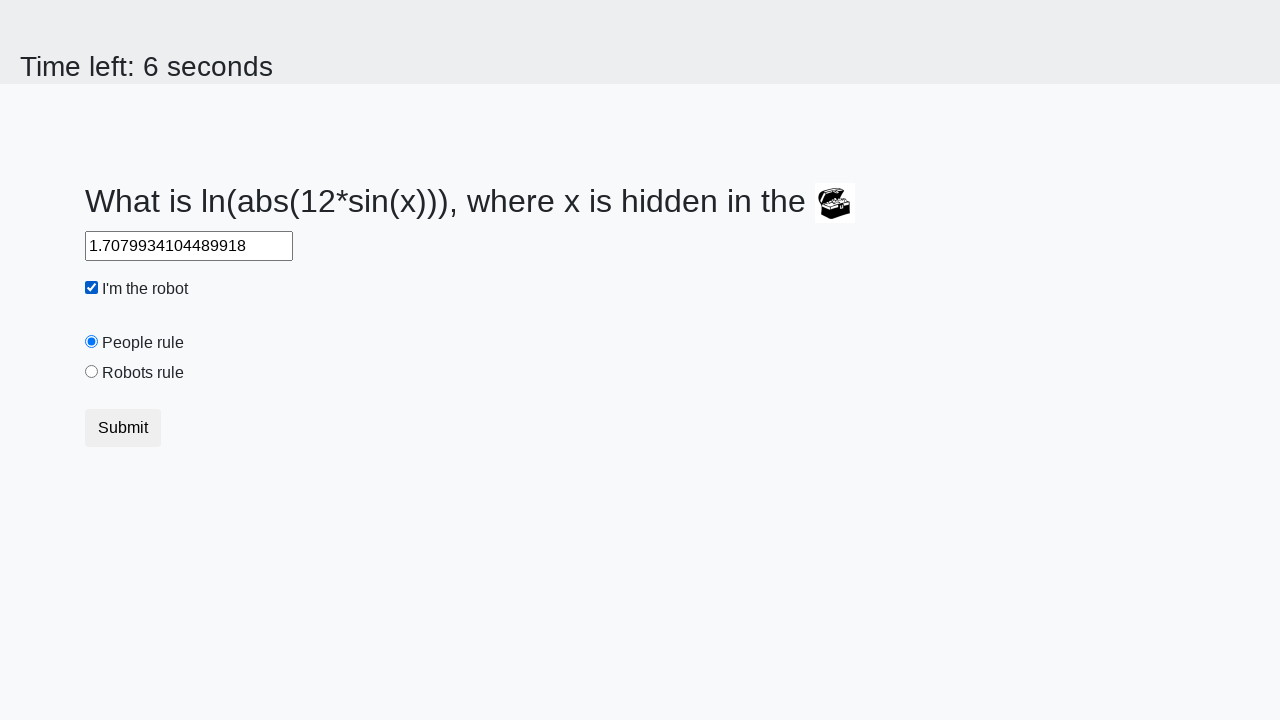

Selected robots rule radio button at (92, 372) on #robotsRule
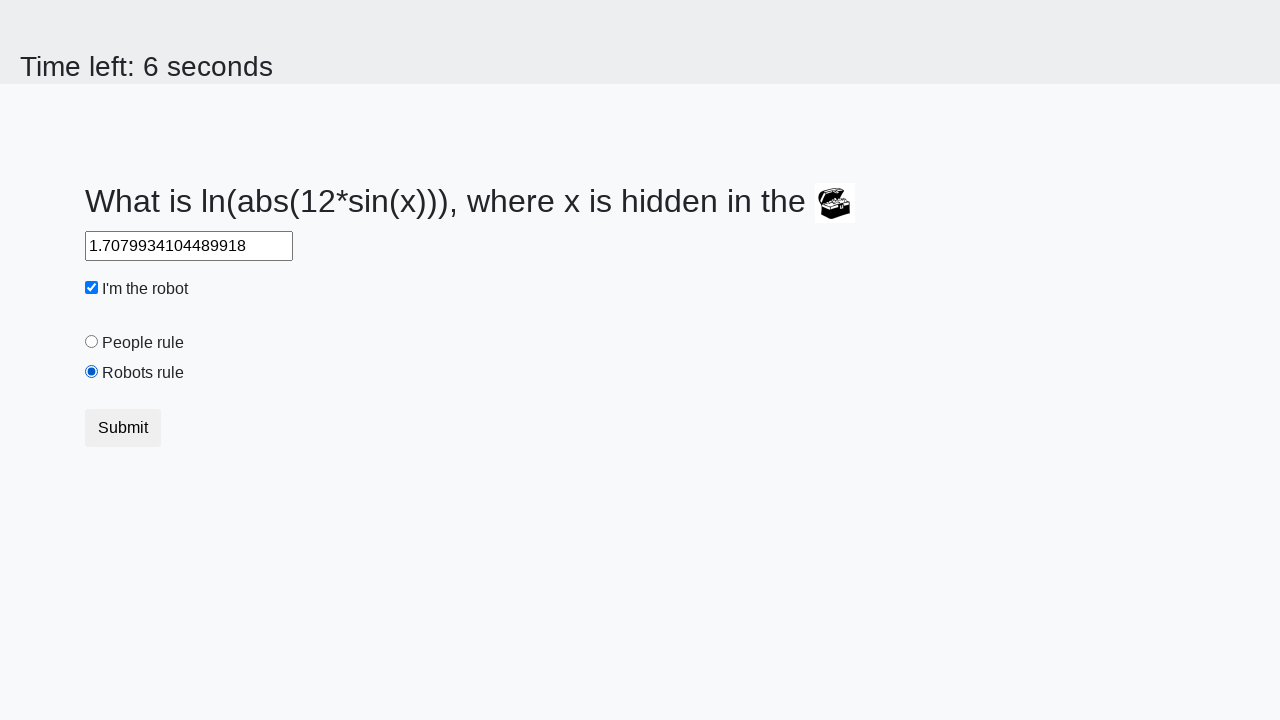

Clicked submit button to complete form submission at (123, 428) on .btn
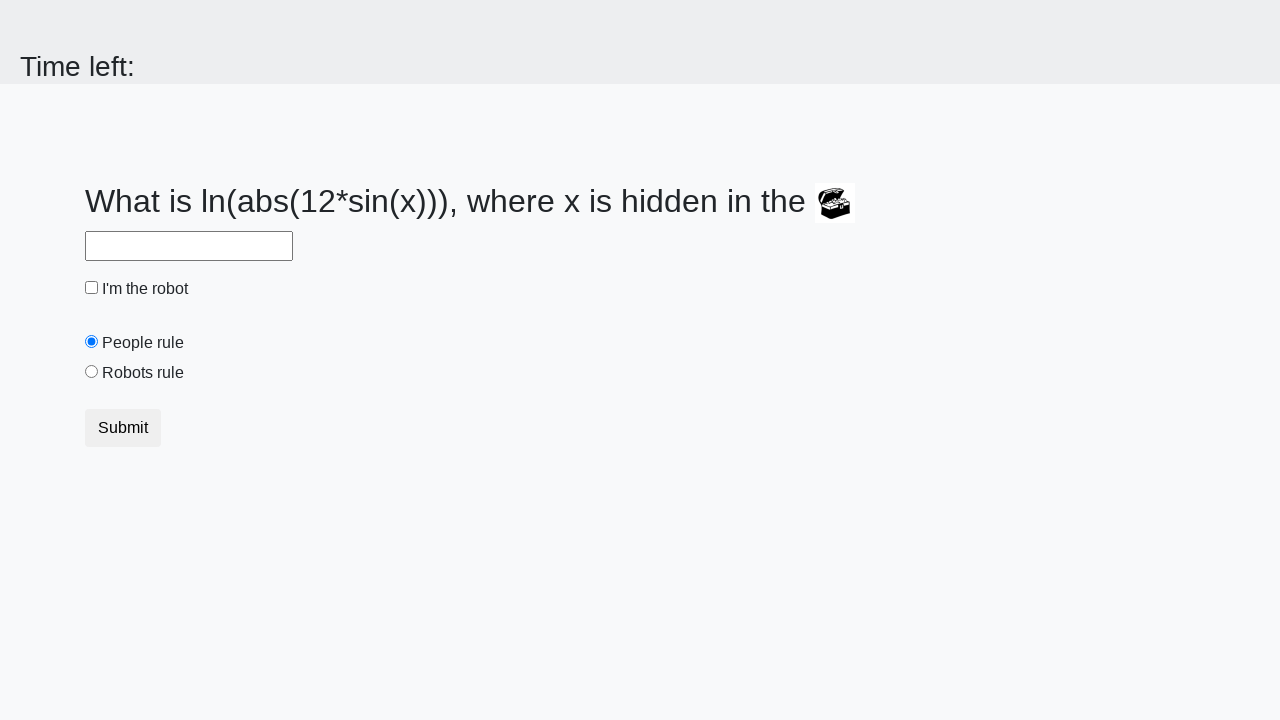

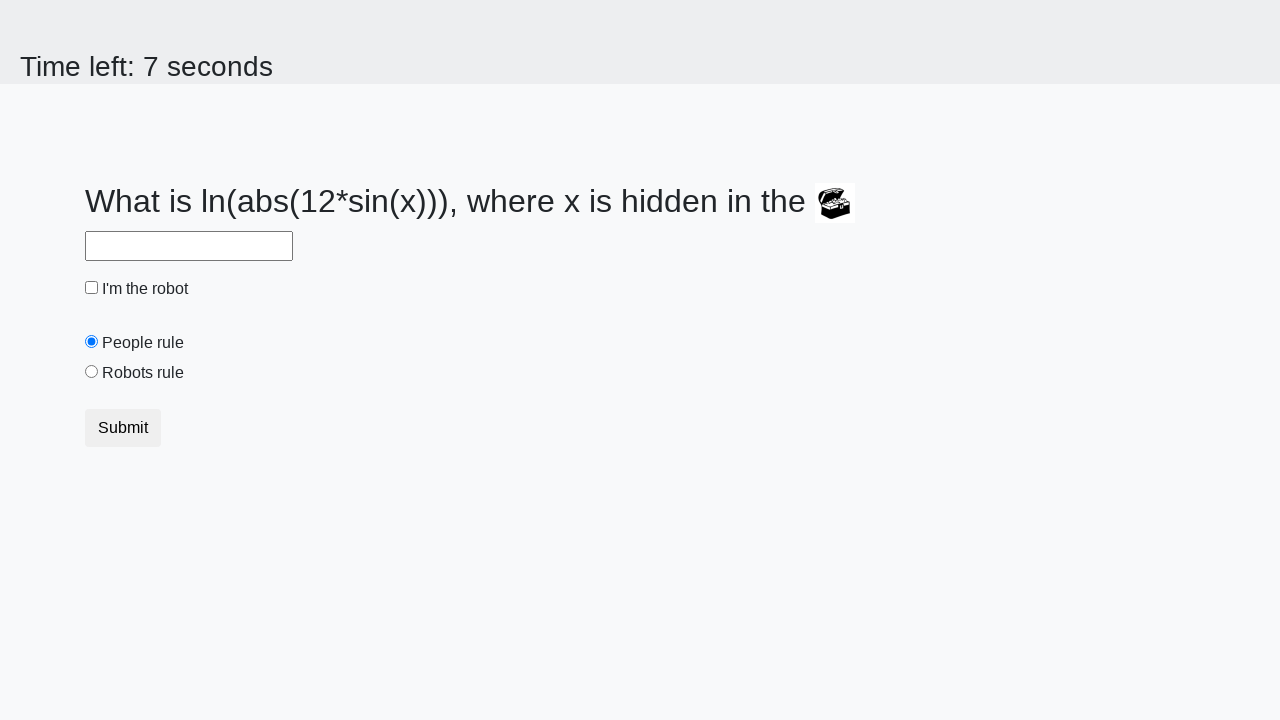